Navigates to a blog page, locates a popup link element, and scrolls to make it visible

Starting URL: https://omayo.blogspot.com/

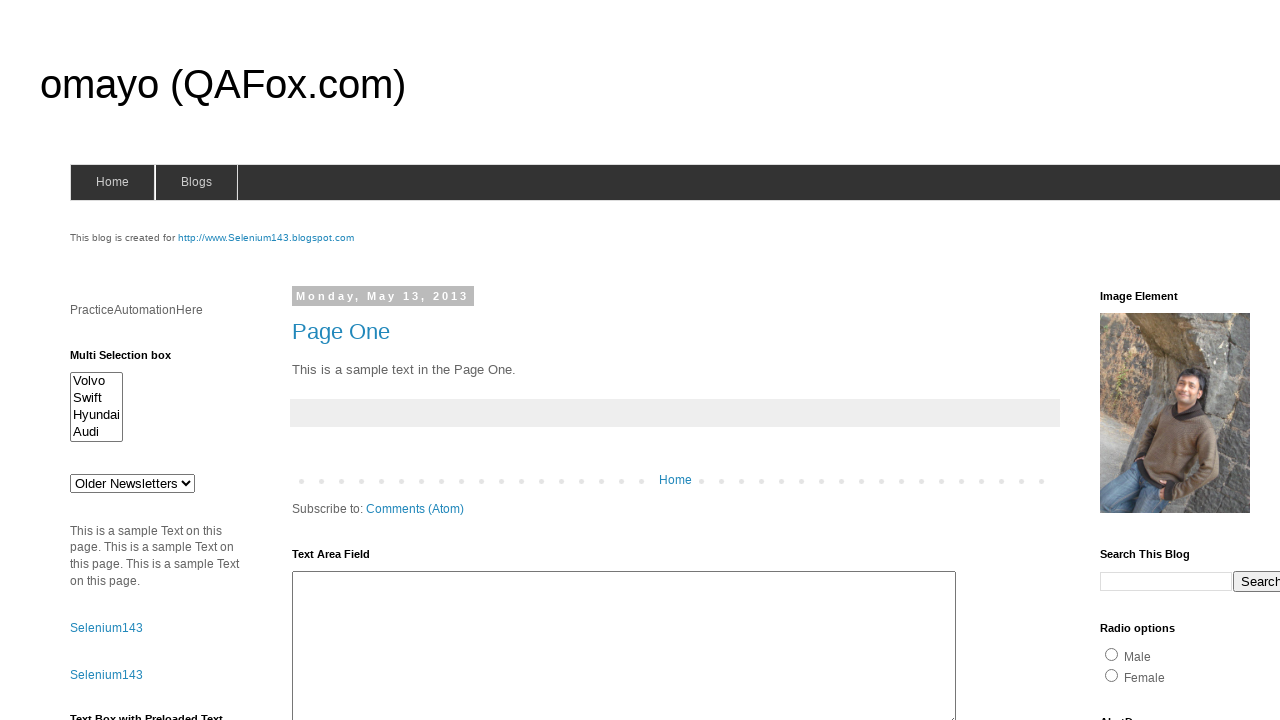

Navigated to https://omayo.blogspot.com/
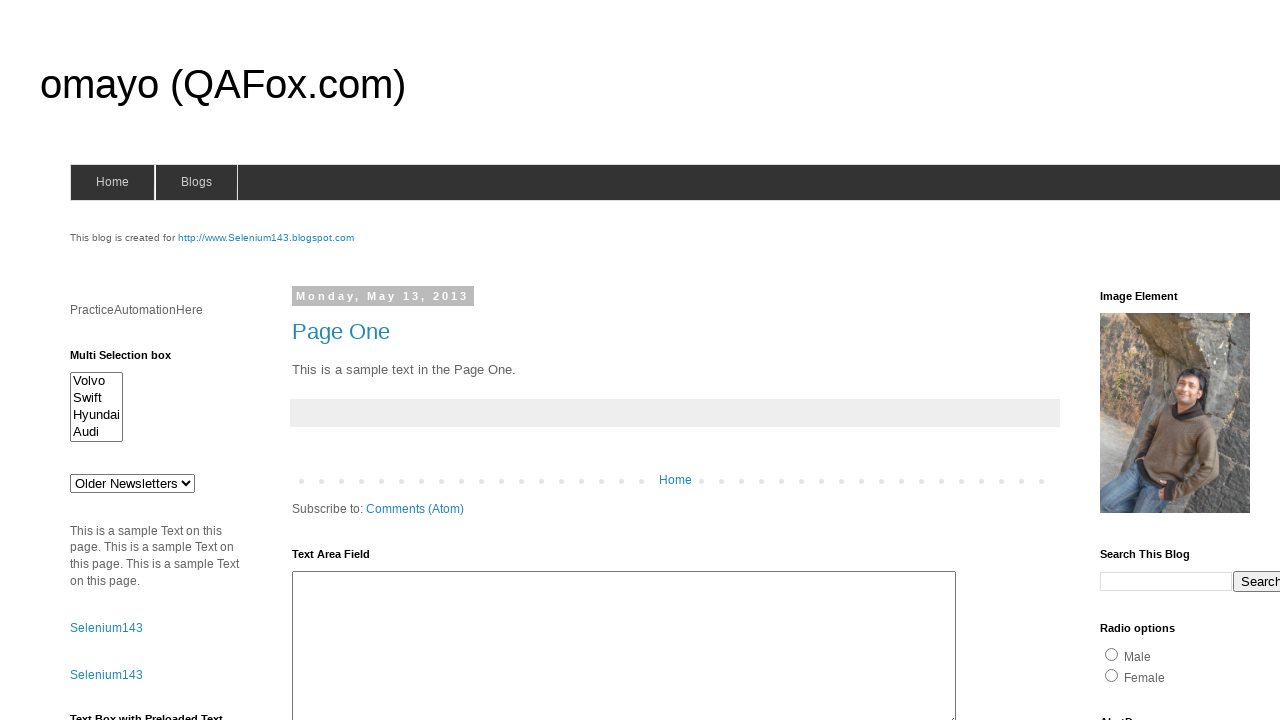

Located popup link element with text 'Open a popup window'
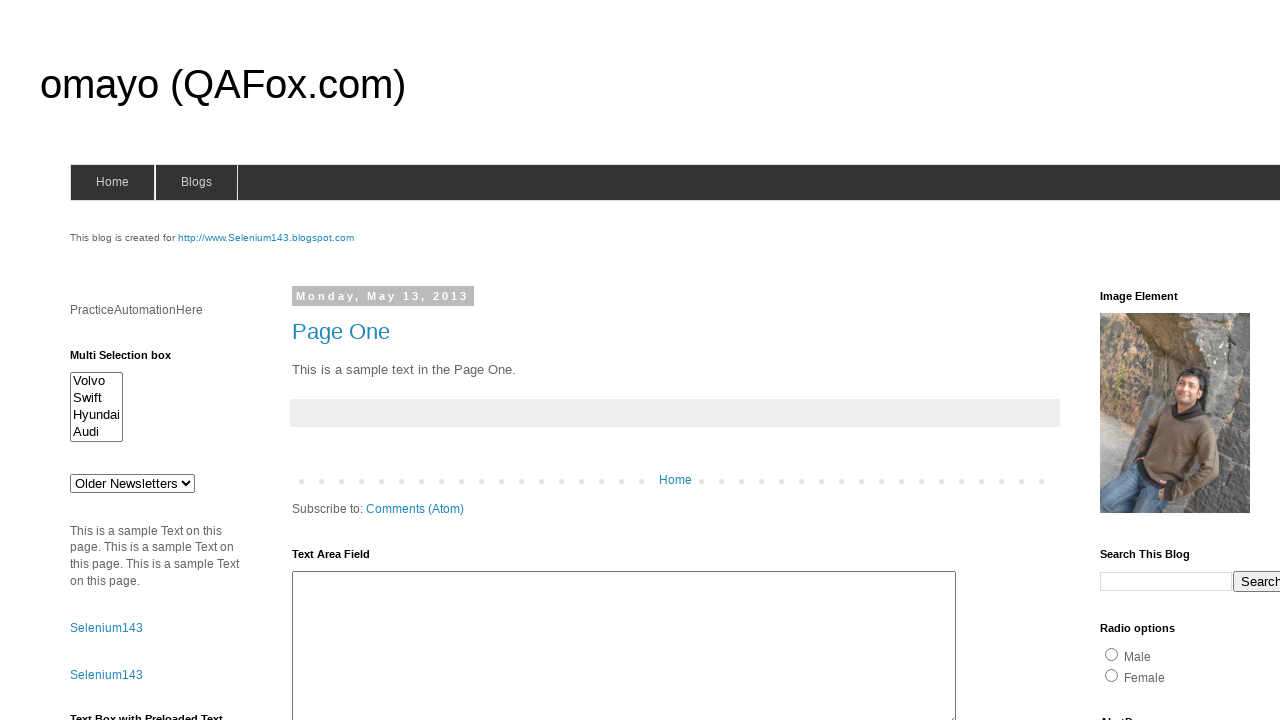

Scrolled popup link element into view
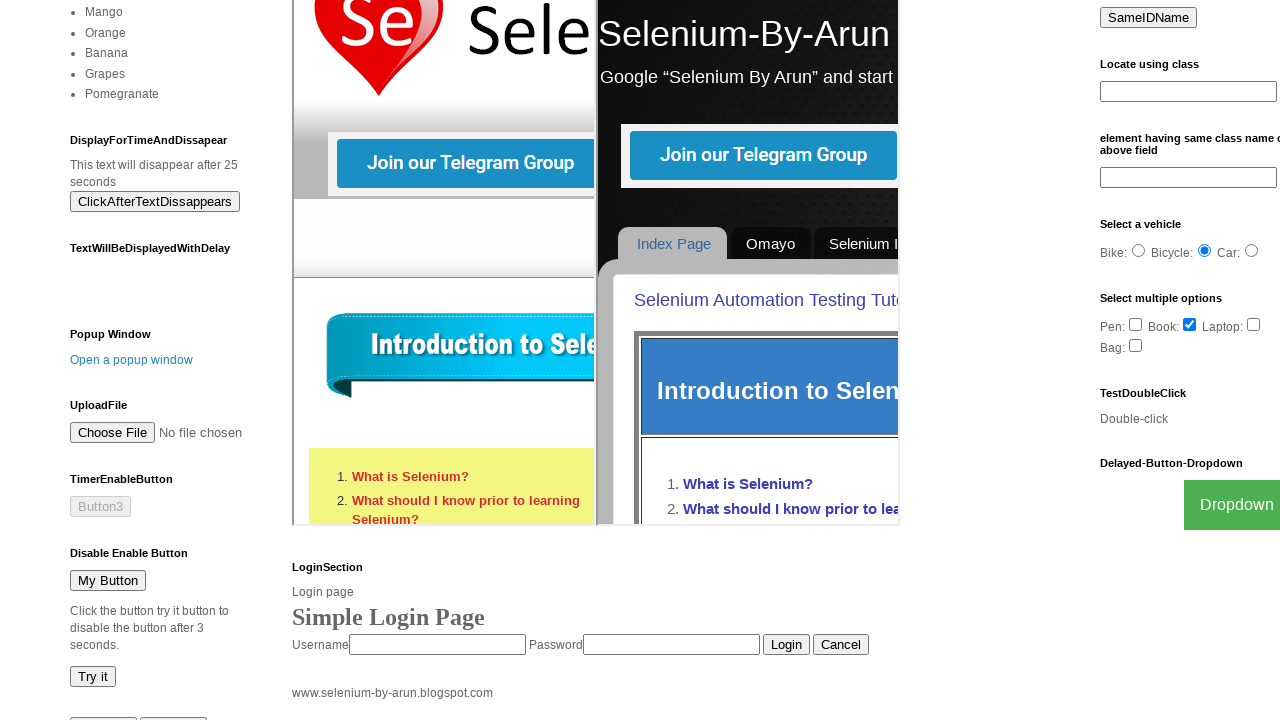

Retrieved bounding box of popup link element
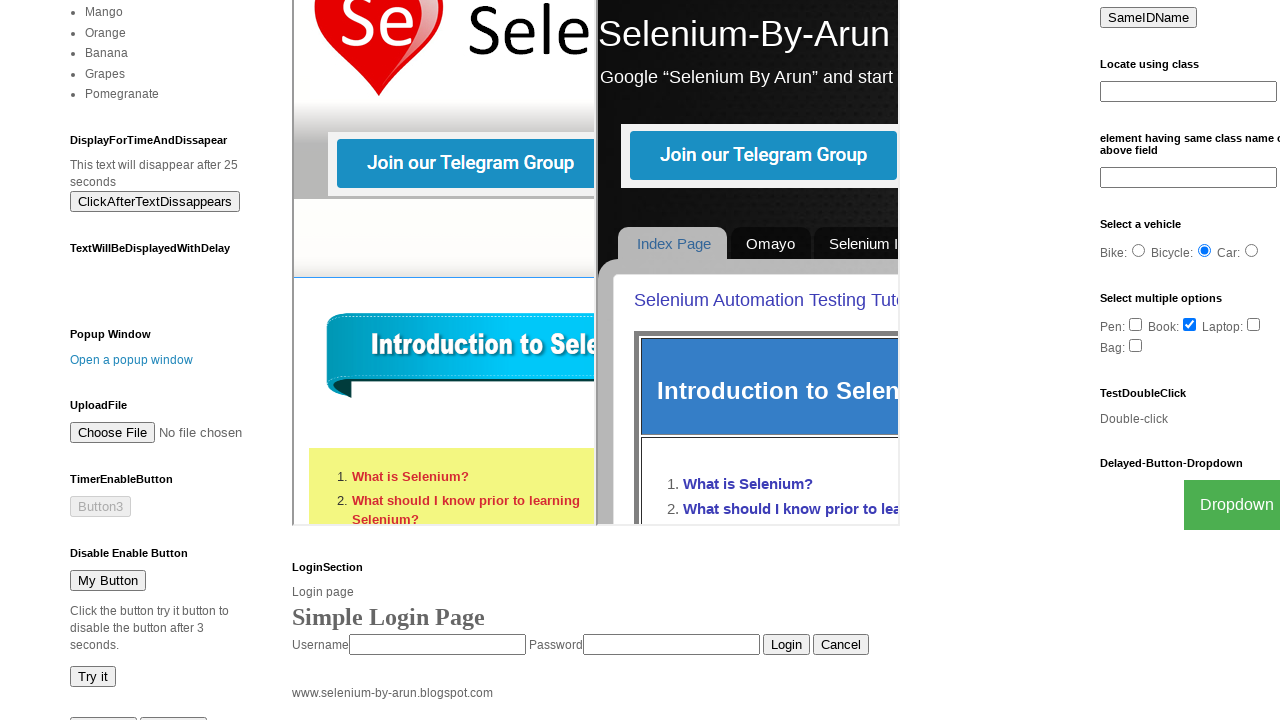

Scrolled page by offset to position element better in viewport (y offset: 153.484375)
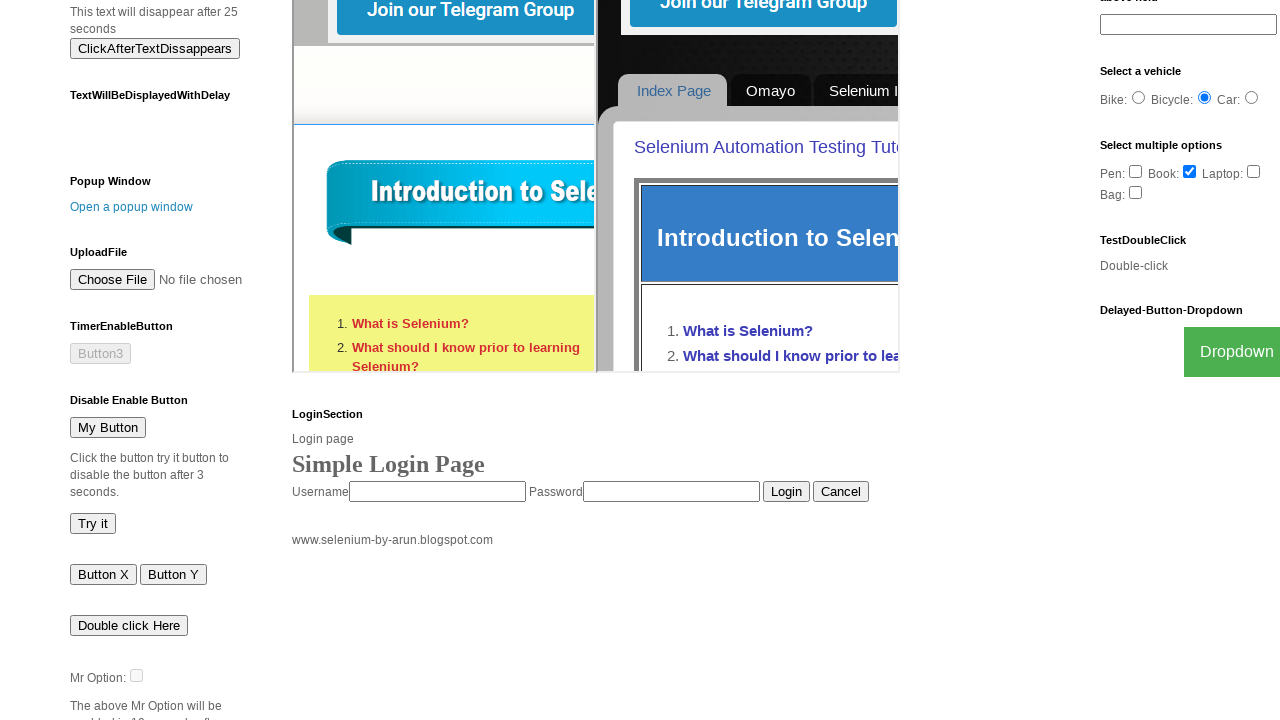

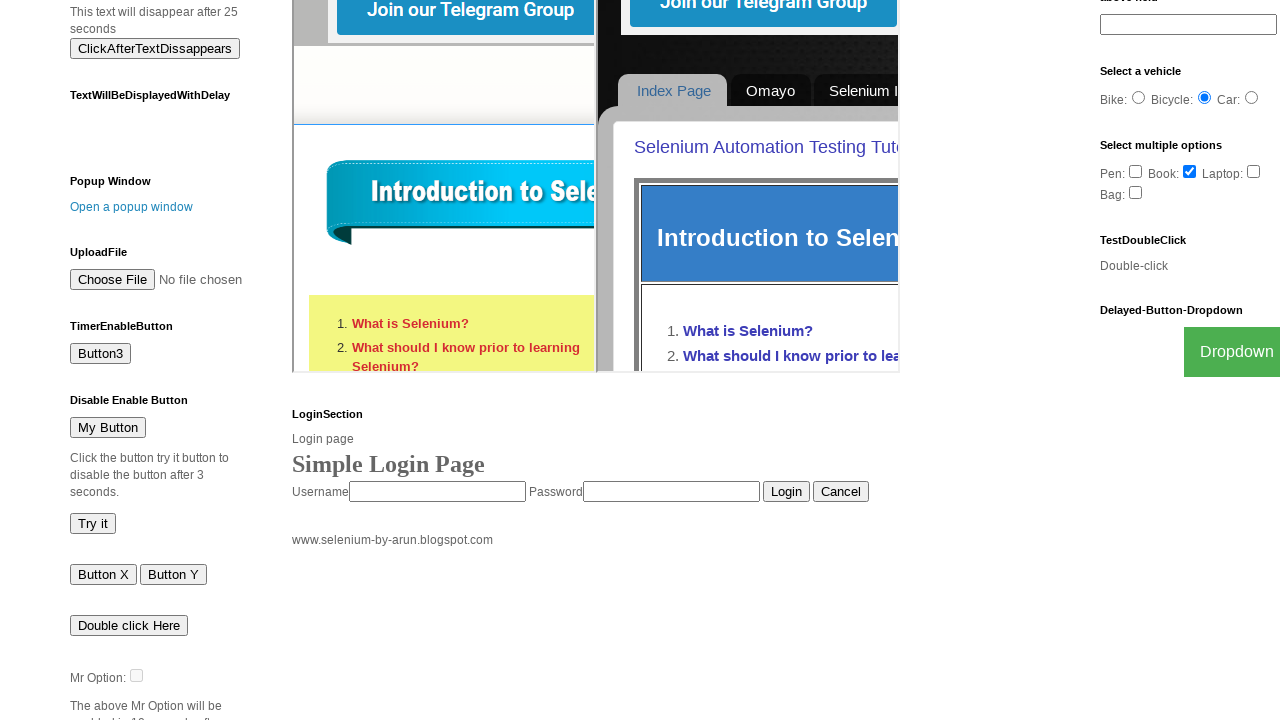